Tests date input behavior with invalid date format 00/00/0000

Starting URL: https://santiagomonteiro.github.io/dev.finances/

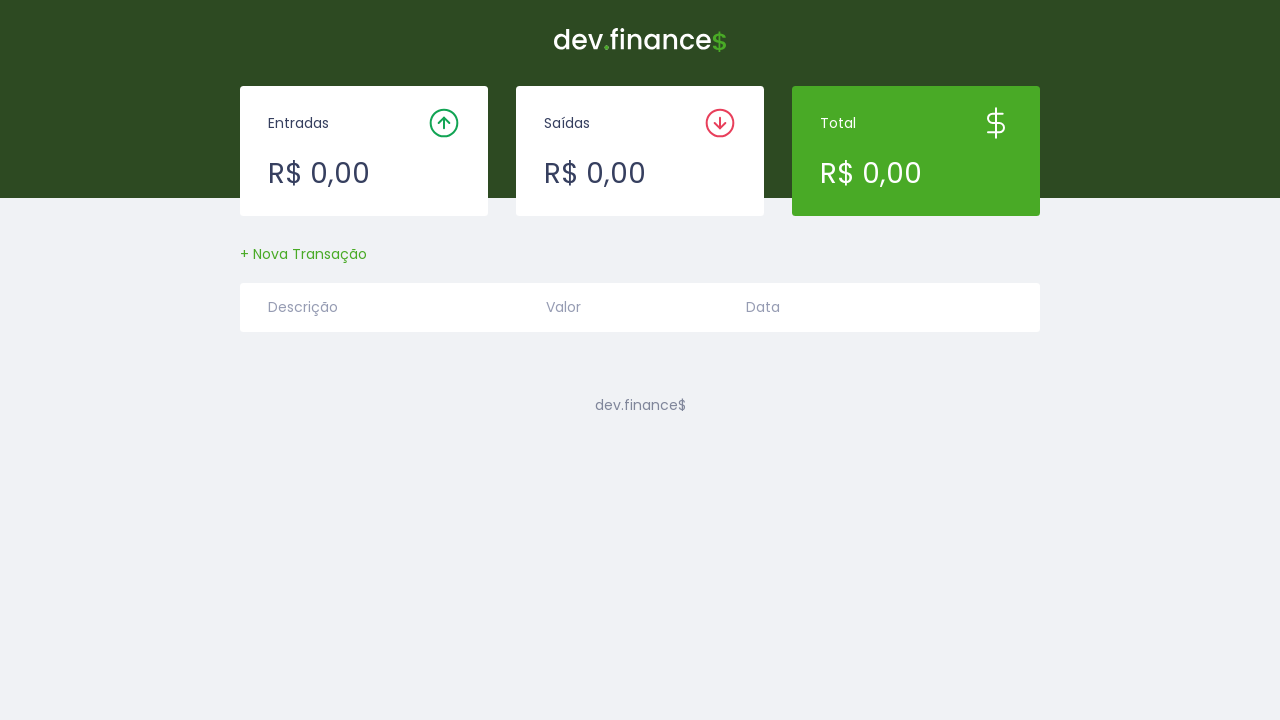

Clicked button to open transaction modal at (304, 254) on #createTransactionButton
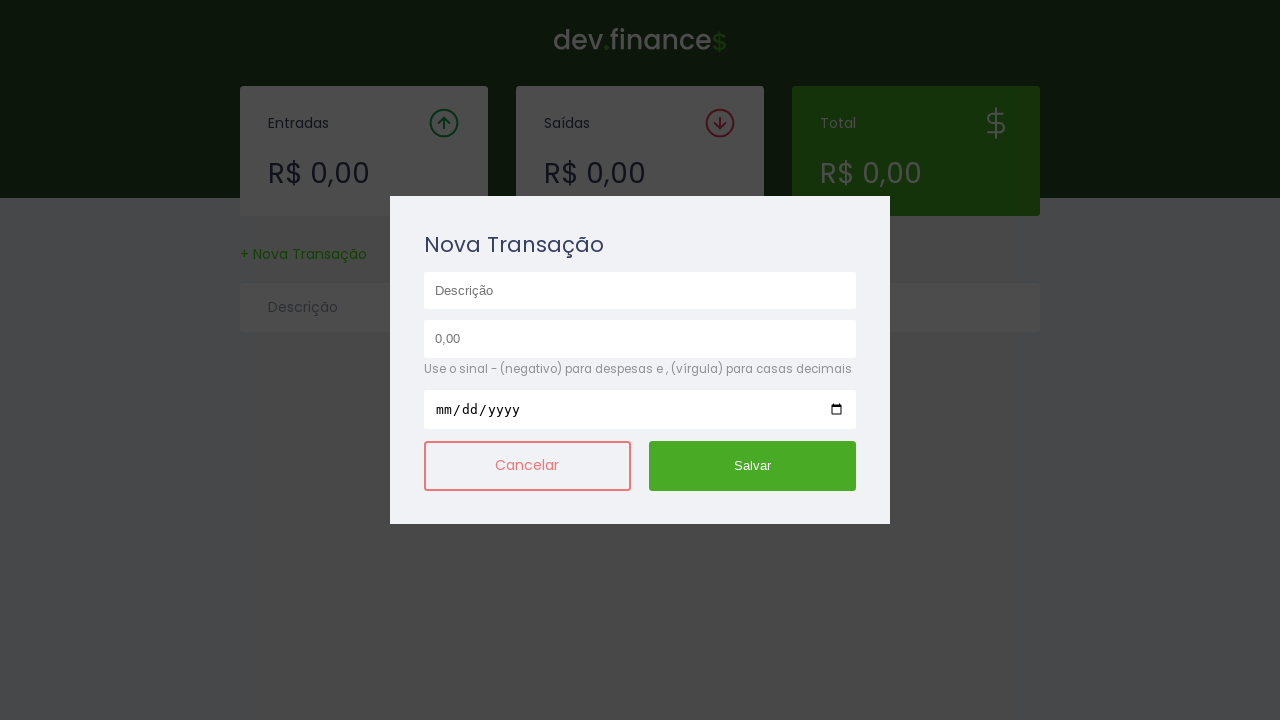

Transaction modal loaded and is visible
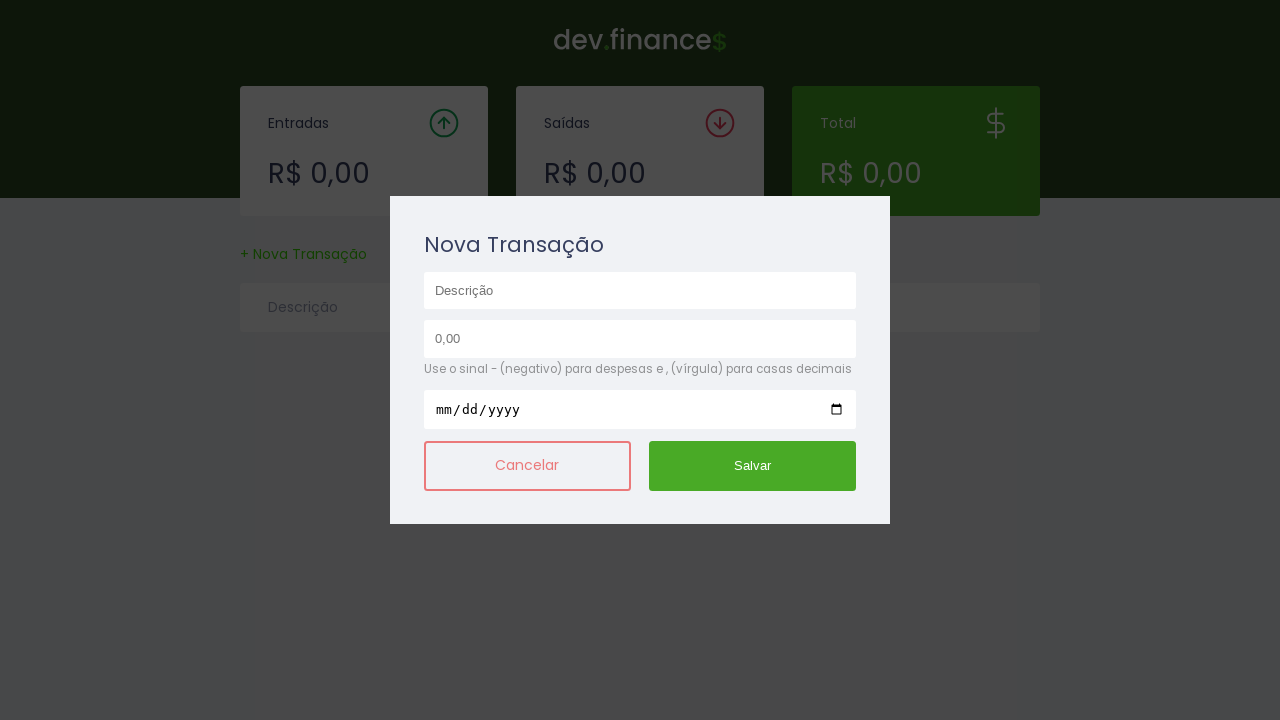

Filled description field with 'Gas Bill' on #description
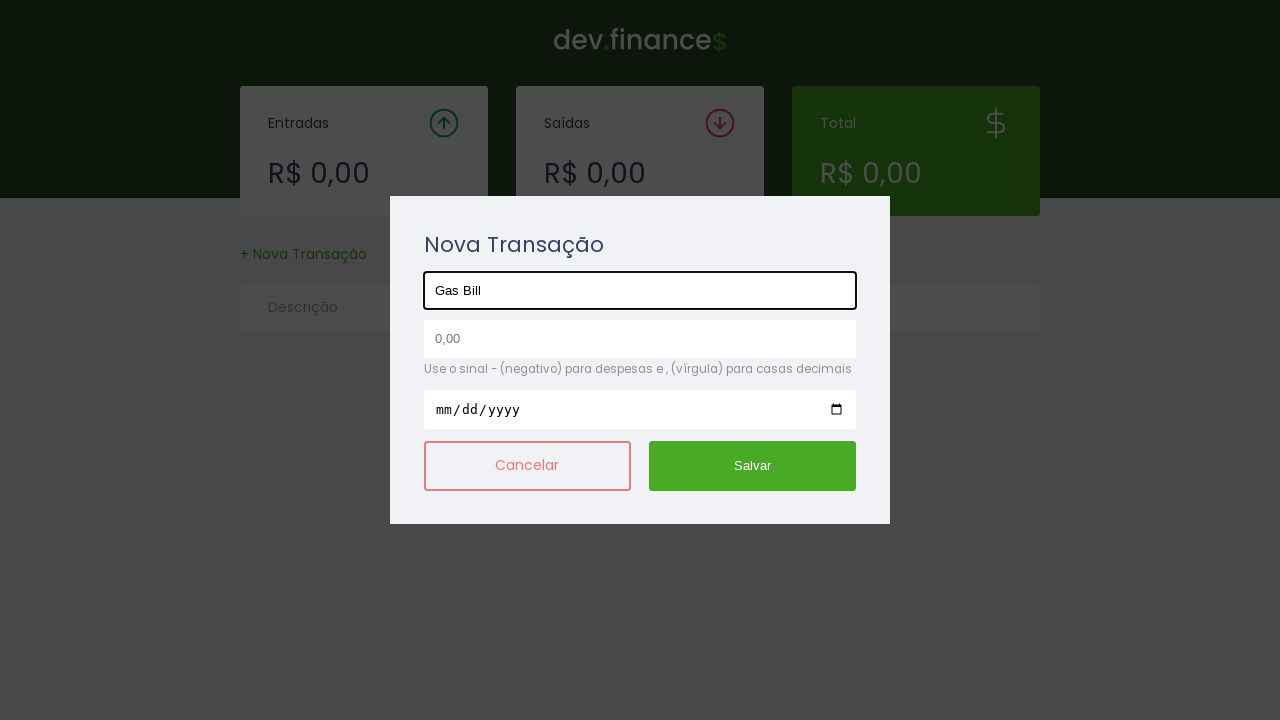

Filled amount field with '145' on #amount
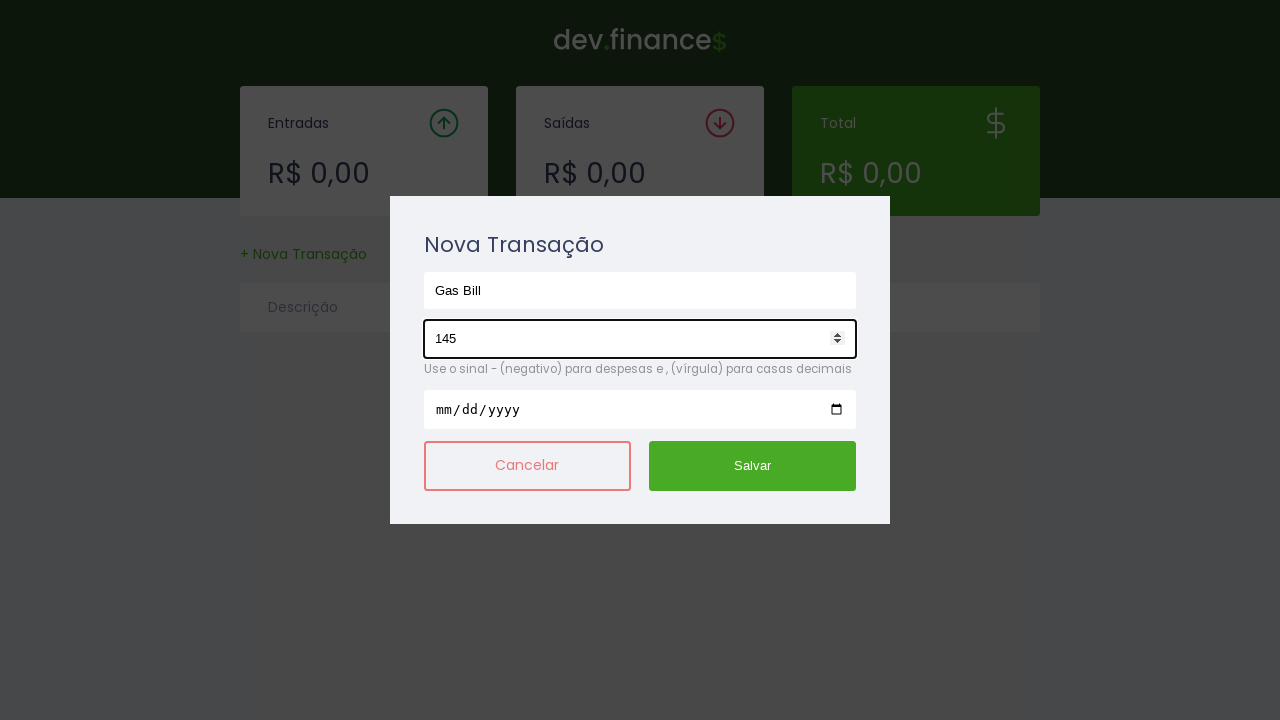

Filled date field with invalid date '0001-01-01' (fictitious date) on #date
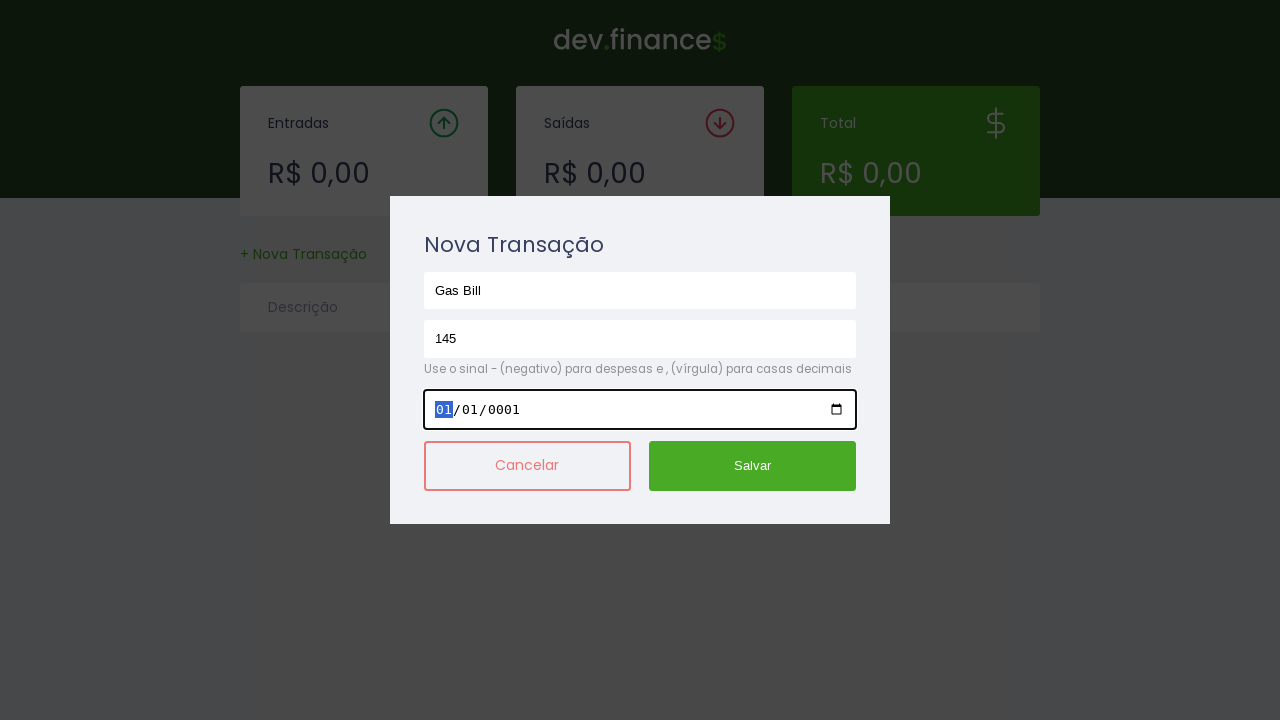

Clicked cancel button to remove focus from date input and close modal at (527, 466) on #cancelTransactionCreationButton
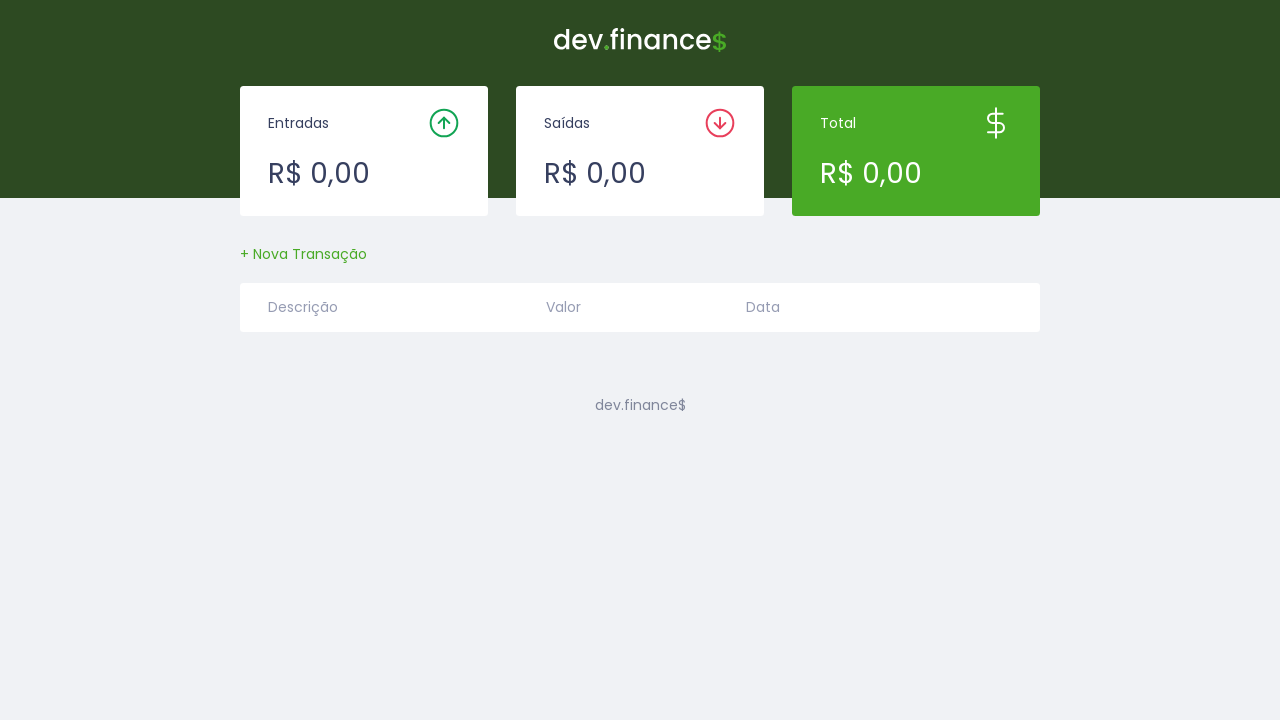

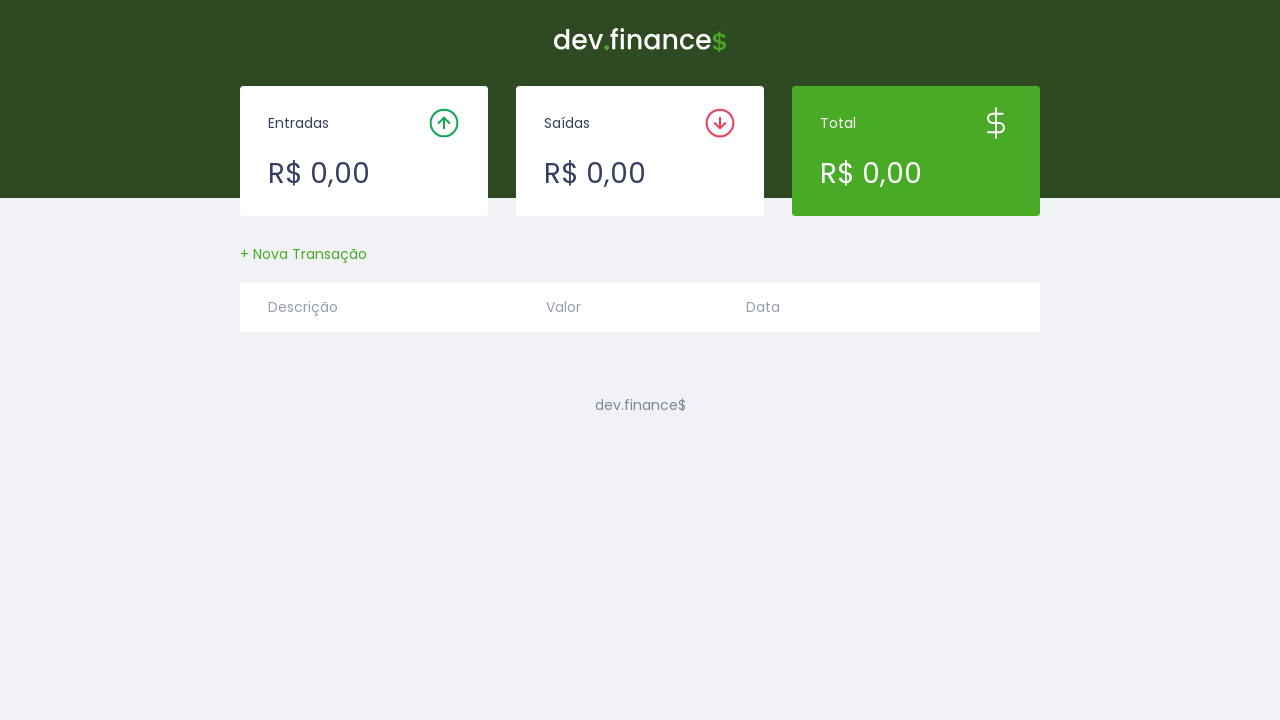